Verifies the login page header text displays "Log in to ZeroBank", clicks the "remember me" checkbox, and clicks the "Zero Bank" brand link to navigate away from the login page.

Starting URL: http://zero.webappsecurity.com/login.html

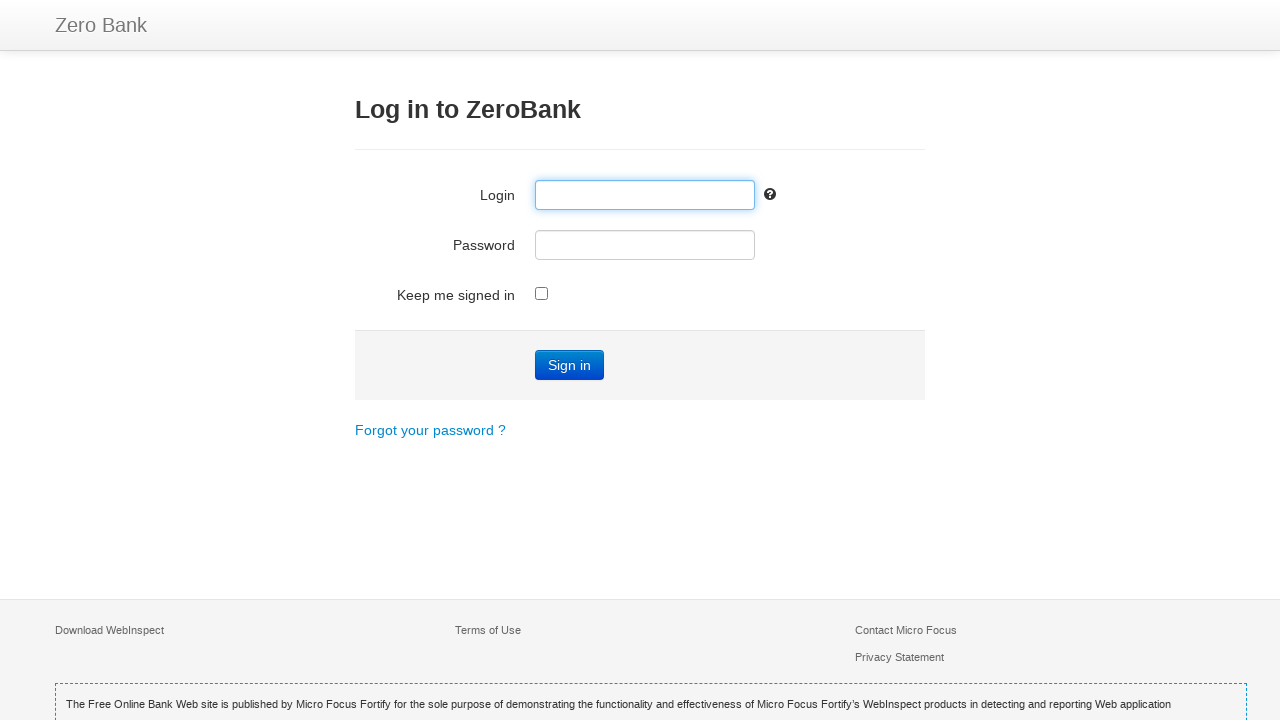

Waited for login page header to load
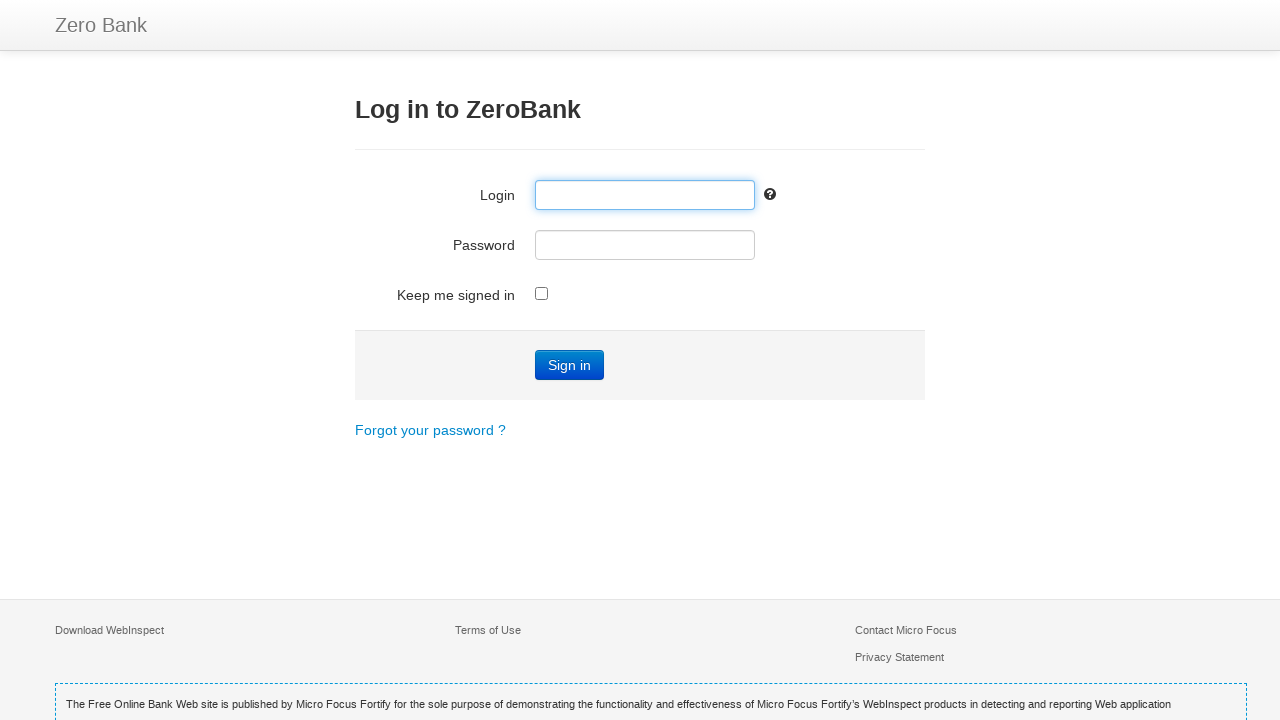

Retrieved header text content
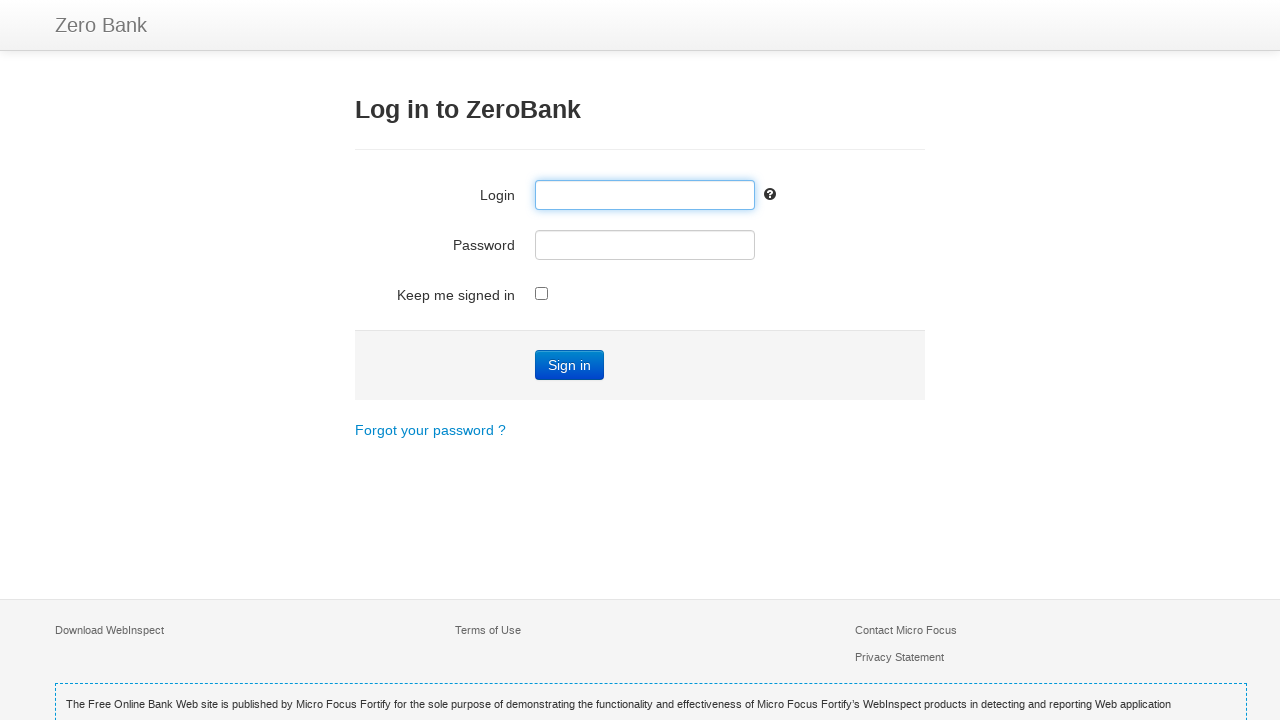

Verified header text displays 'Log in to ZeroBank'
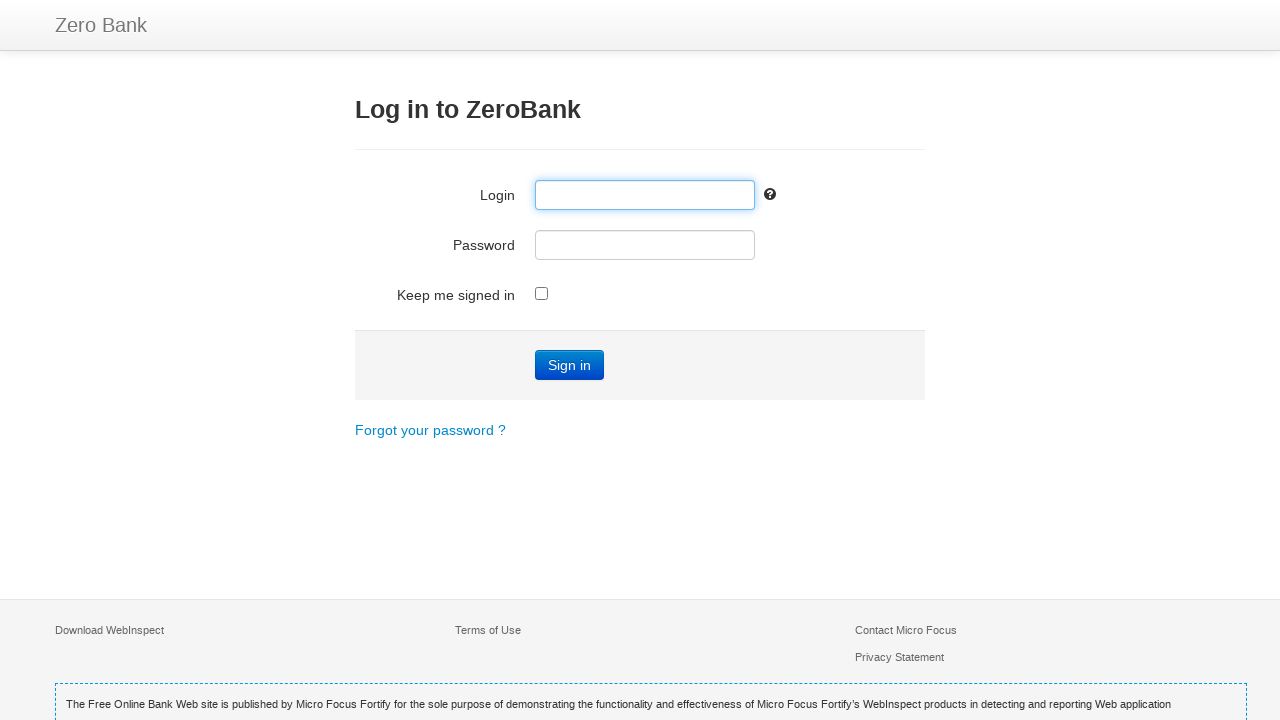

Clicked the 'Remember Me' checkbox at (542, 293) on #user_remember_me
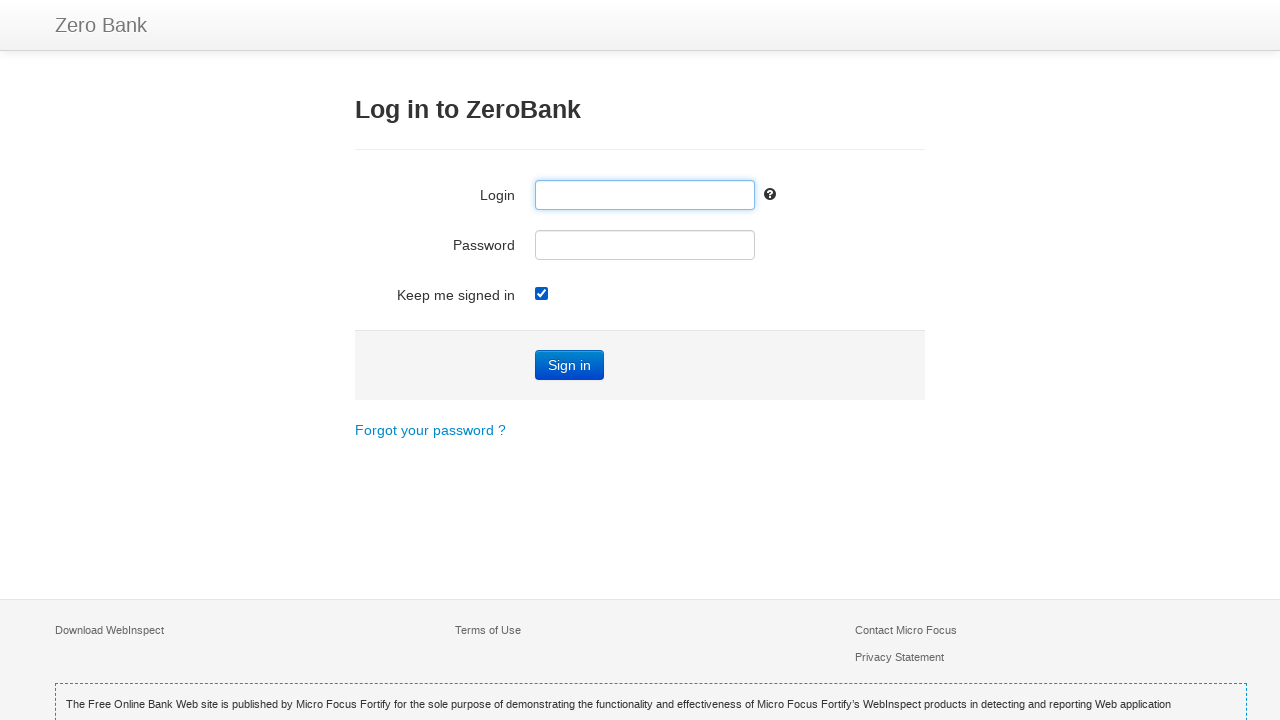

Clicked the 'Zero Bank' brand link to navigate away from login page at (101, 25) on text=Zero Bank
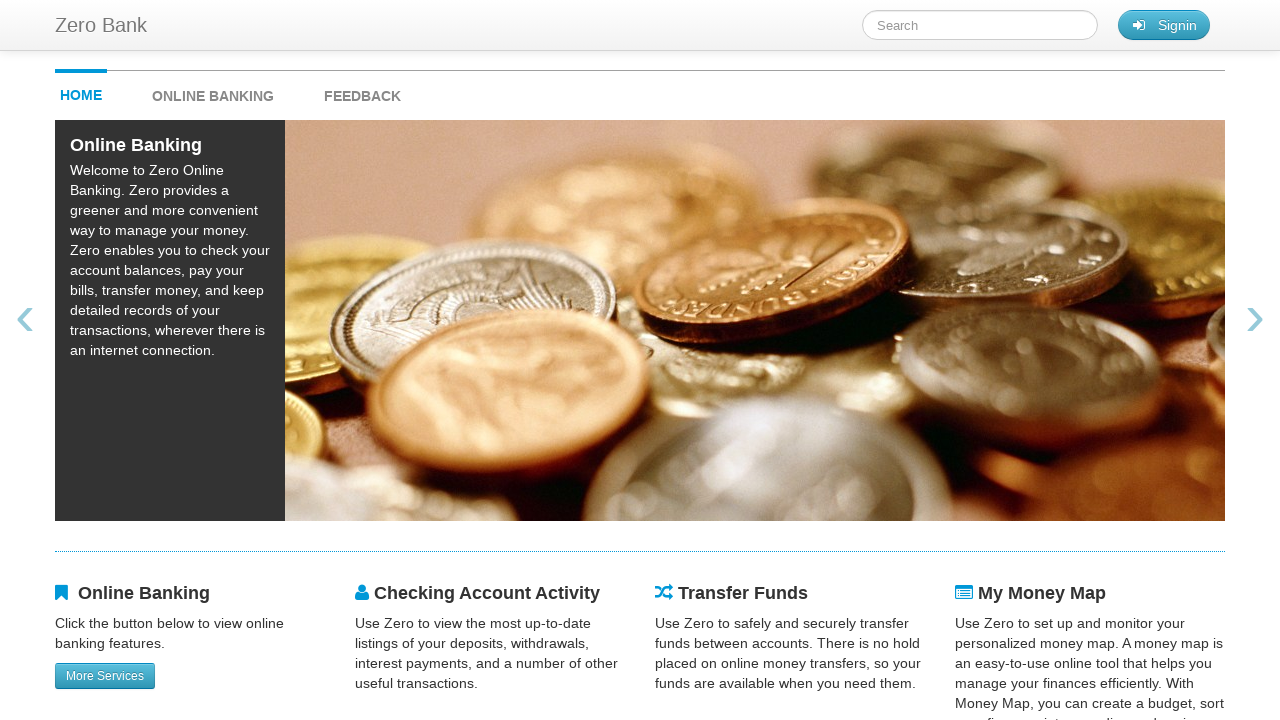

Navigation completed and network idle
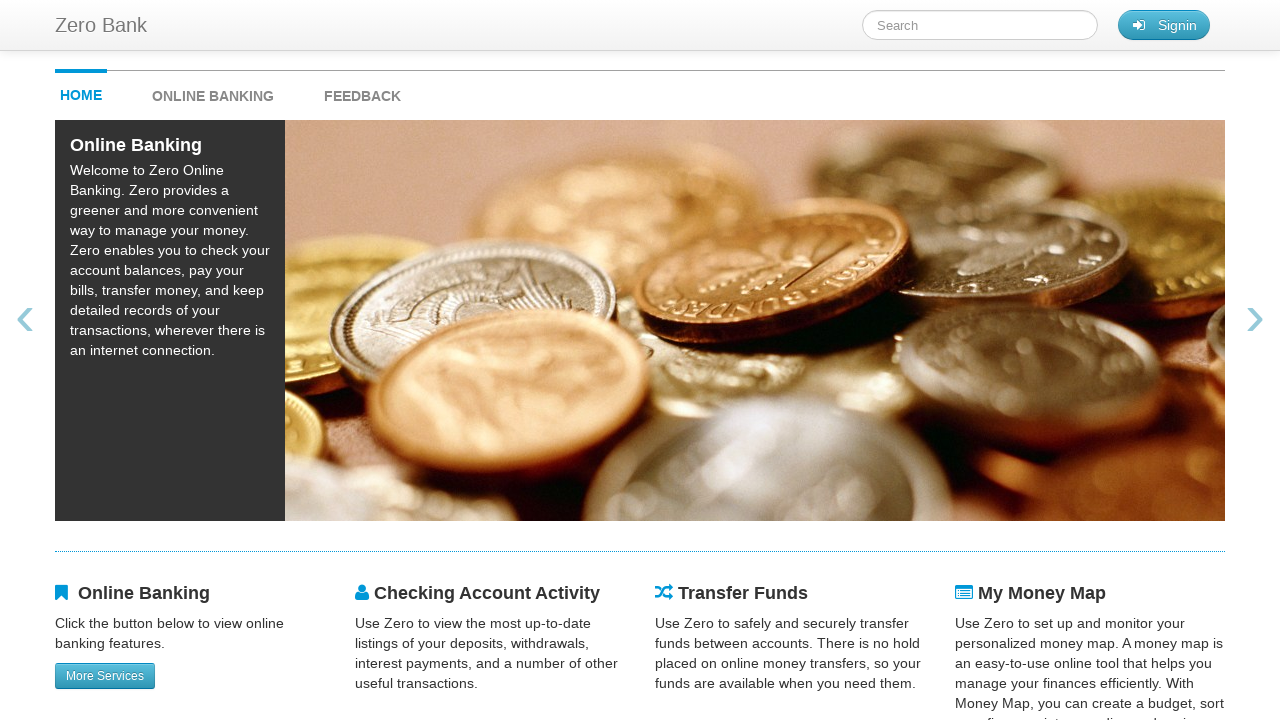

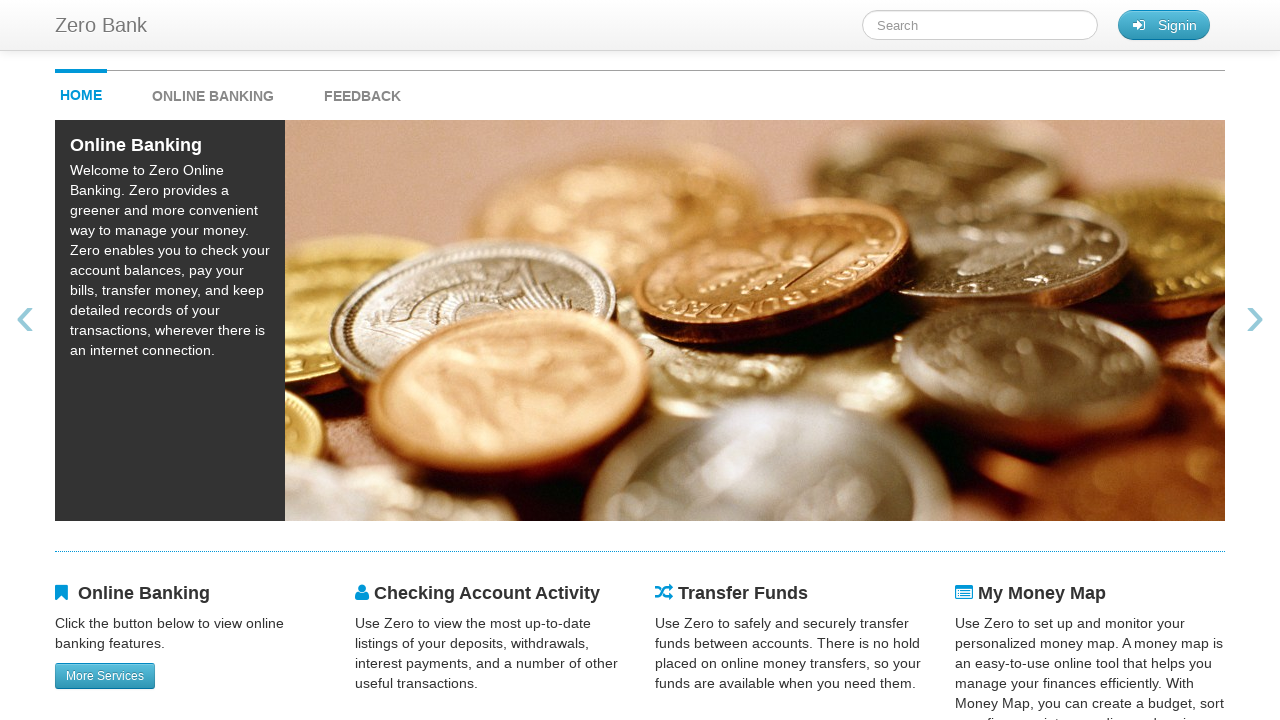